Tests the challenging DOM page by locating a specific table cell containing "Adipisci9" and then finding its sibling cell

Starting URL: http://the-internet.herokuapp.com/challenging_dom

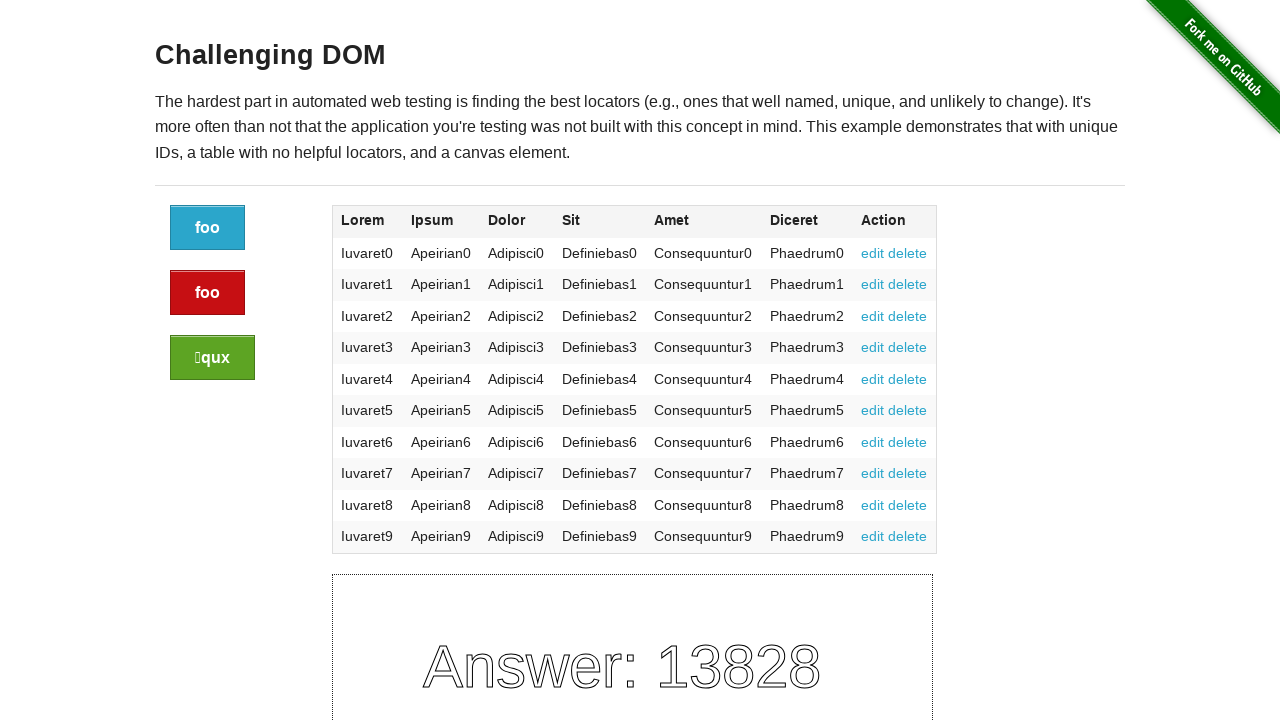

Navigated to challenging DOM page
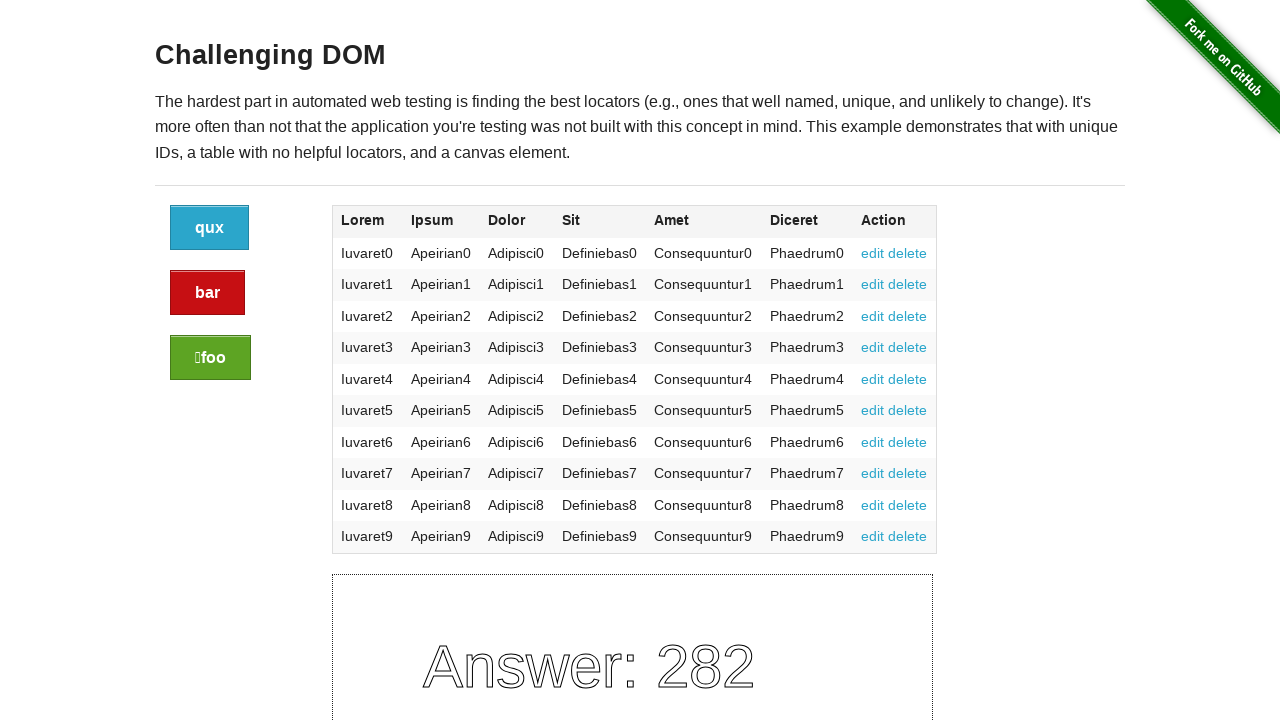

Located cell containing 'Adipisci9'
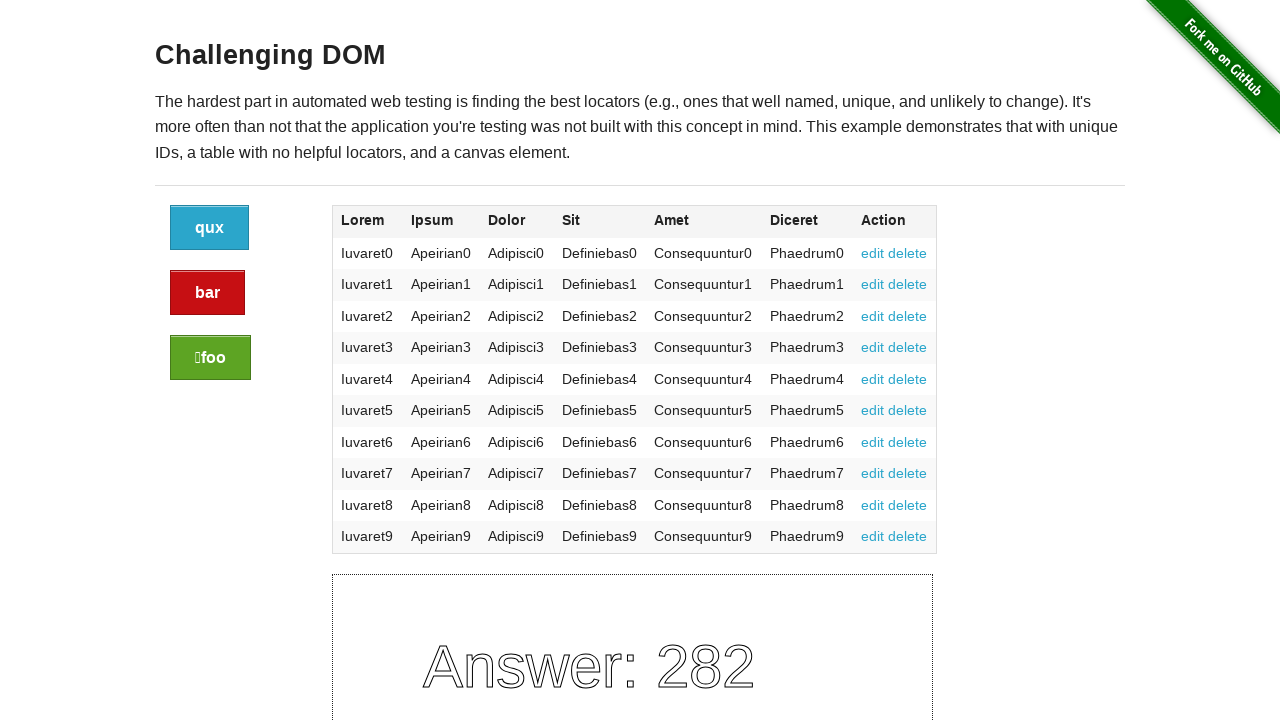

Waited for Adipisci9 cell to be visible
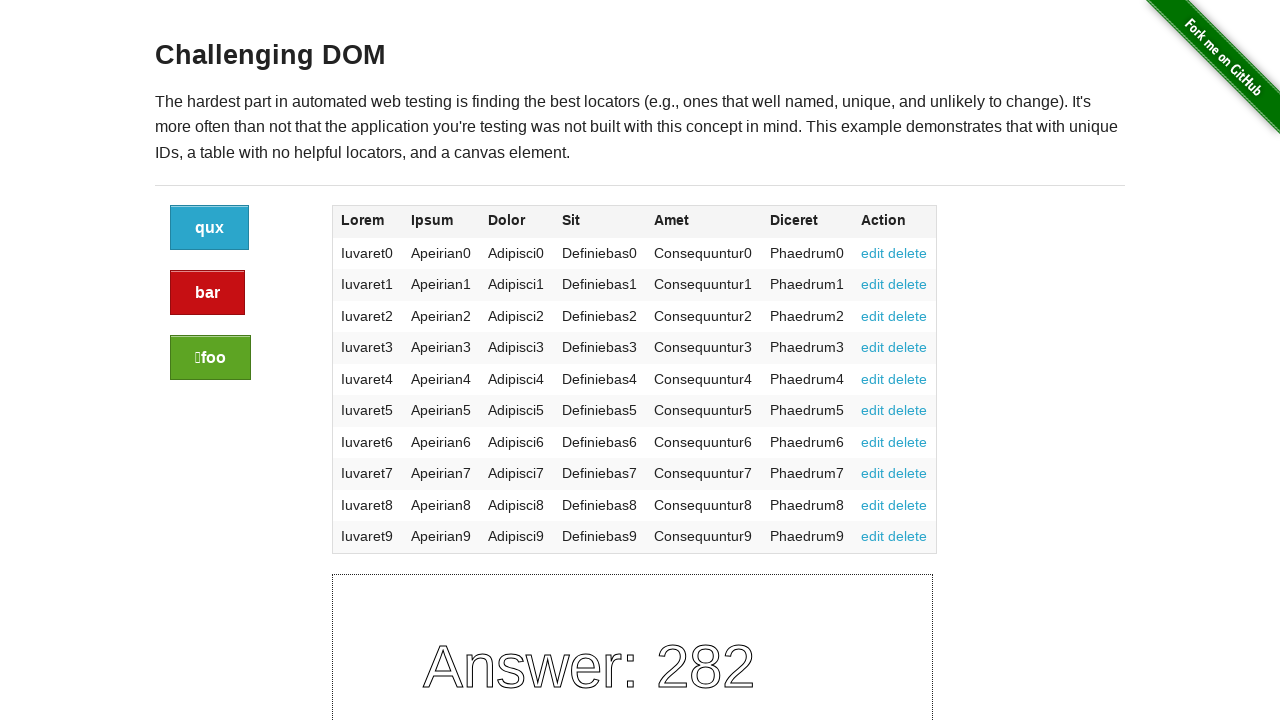

Located the sibling cell following Adipisci9
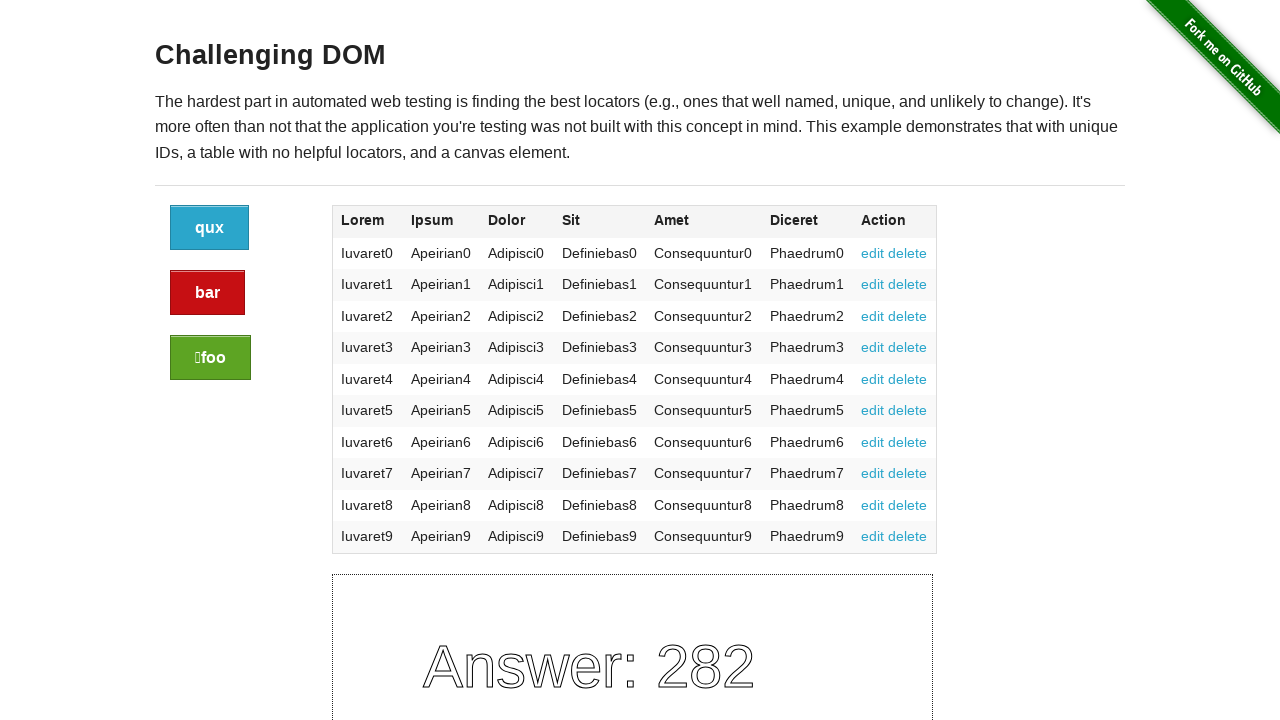

Waited for sibling cell to be visible
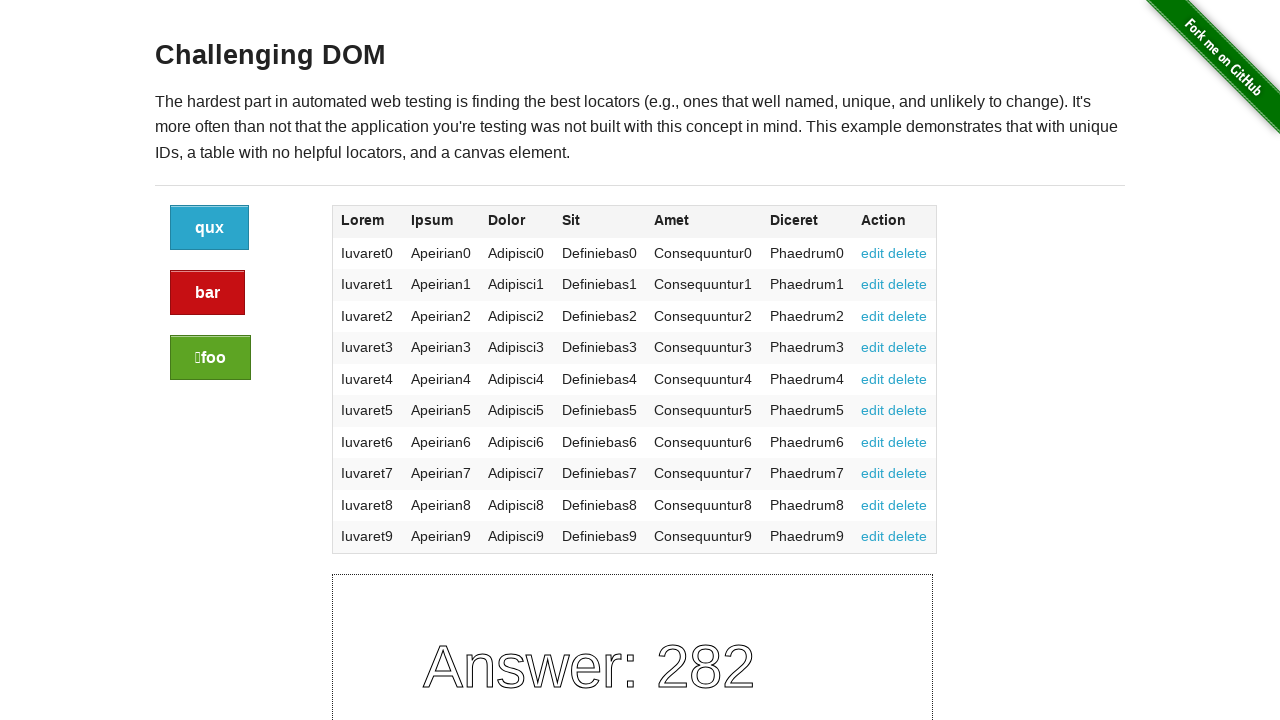

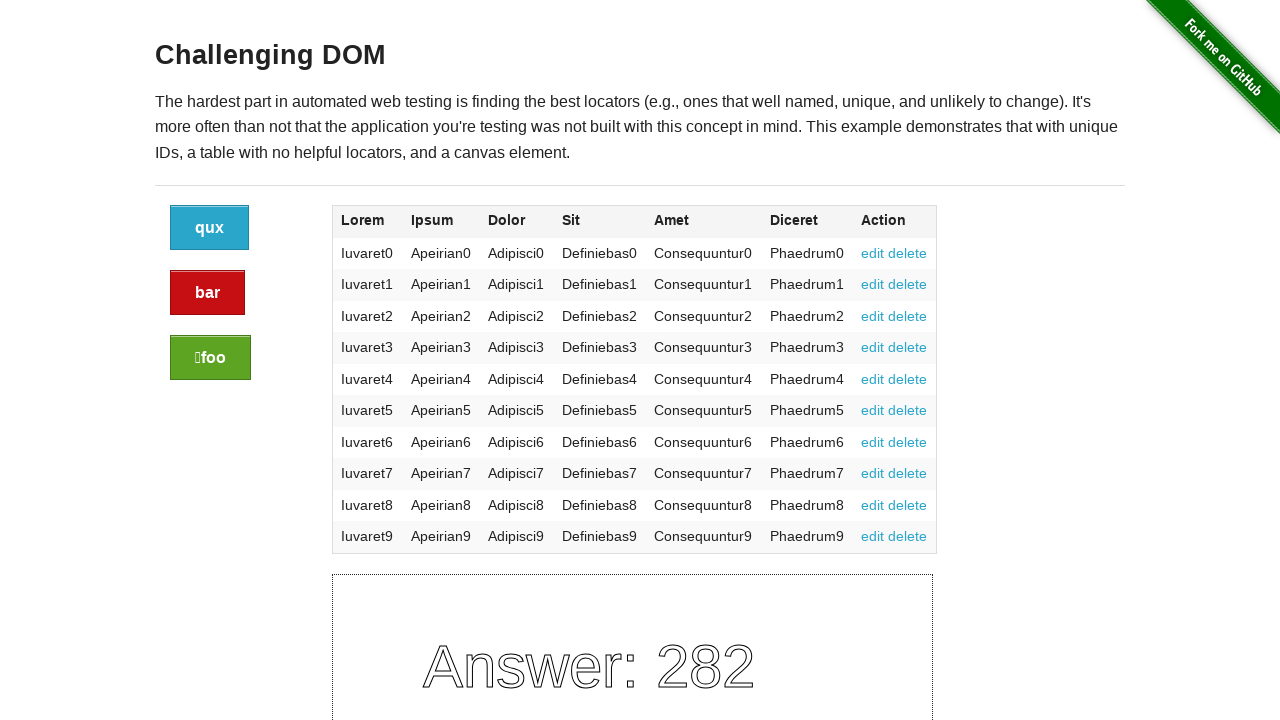